Tests the text input functionality on UI Testing Playground by entering text into an input field, clicking a button, and verifying the button text updates to the entered value.

Starting URL: http://uitestingplayground.com/textinput

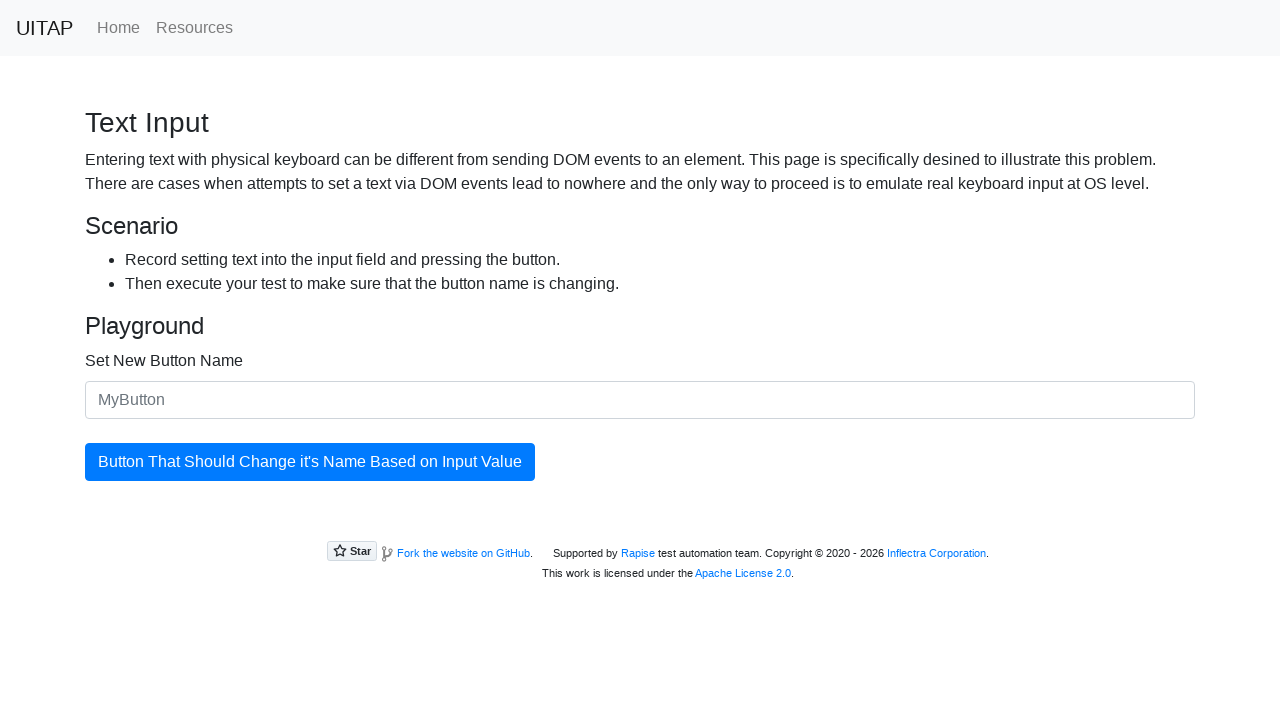

Entered 'SkyPro' into the text input field on #newButtonName
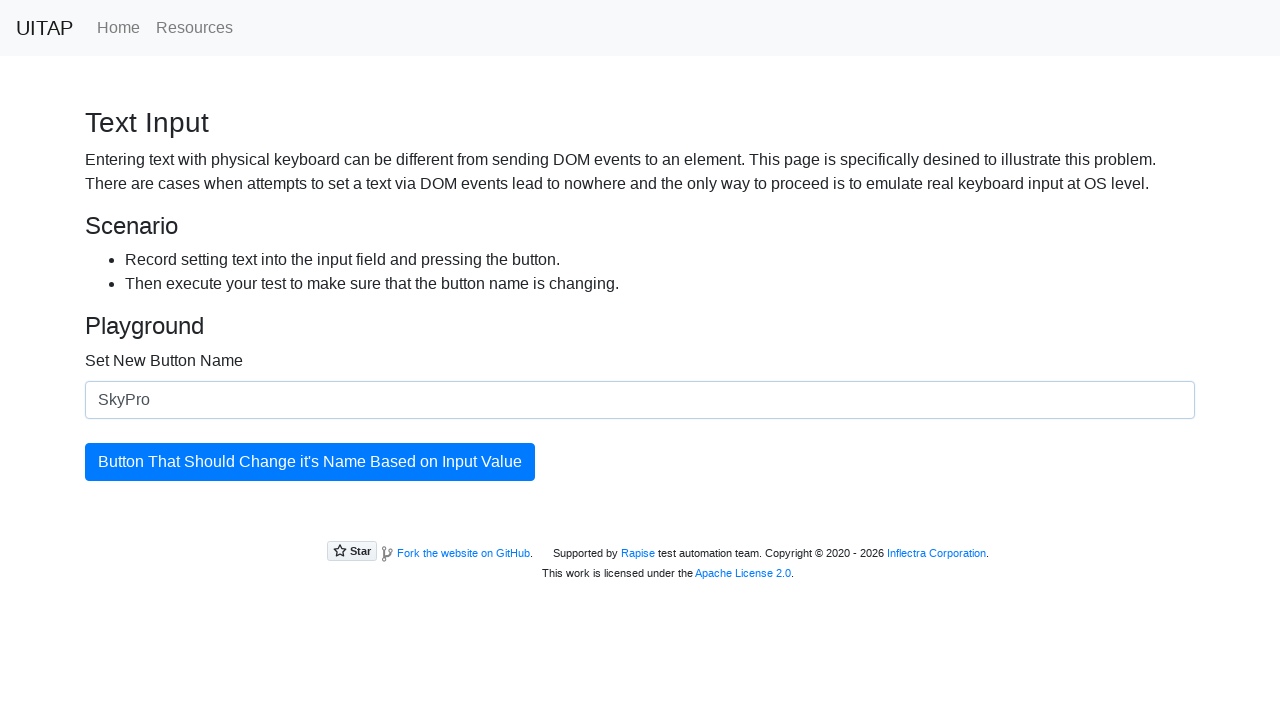

Clicked the button to update its text at (310, 462) on #updatingButton
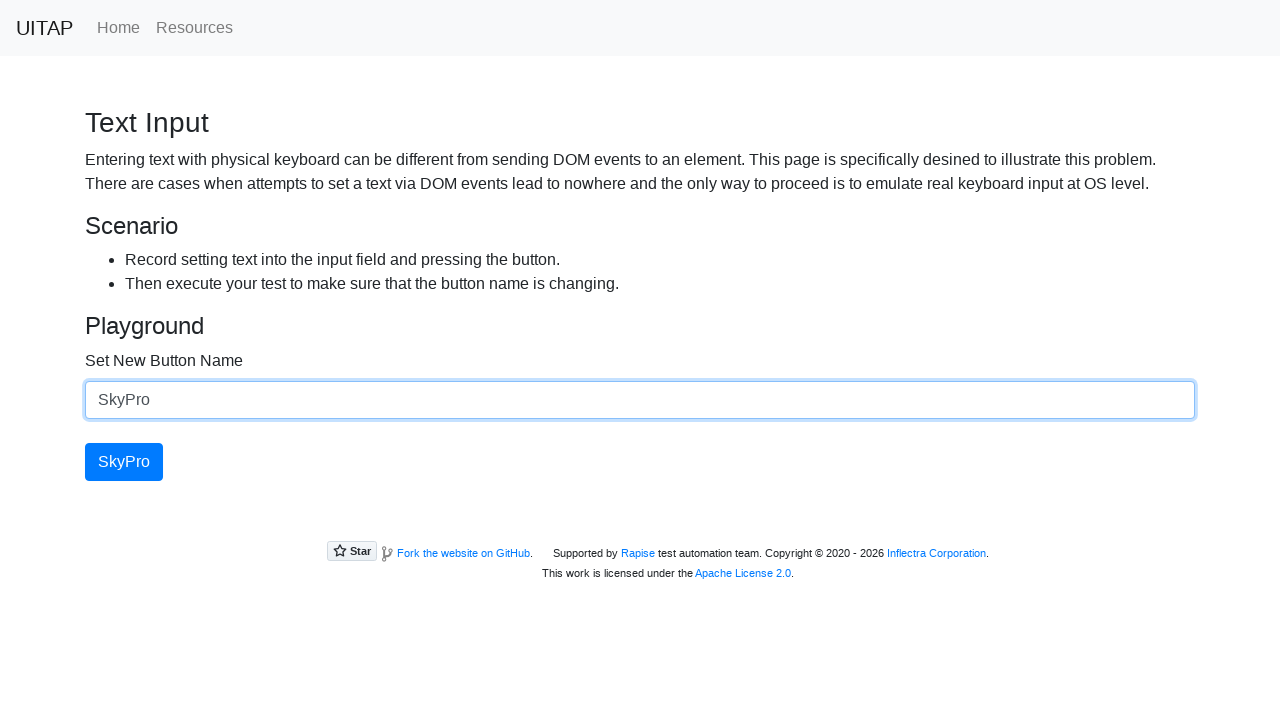

Verified button text updated to 'SkyPro'
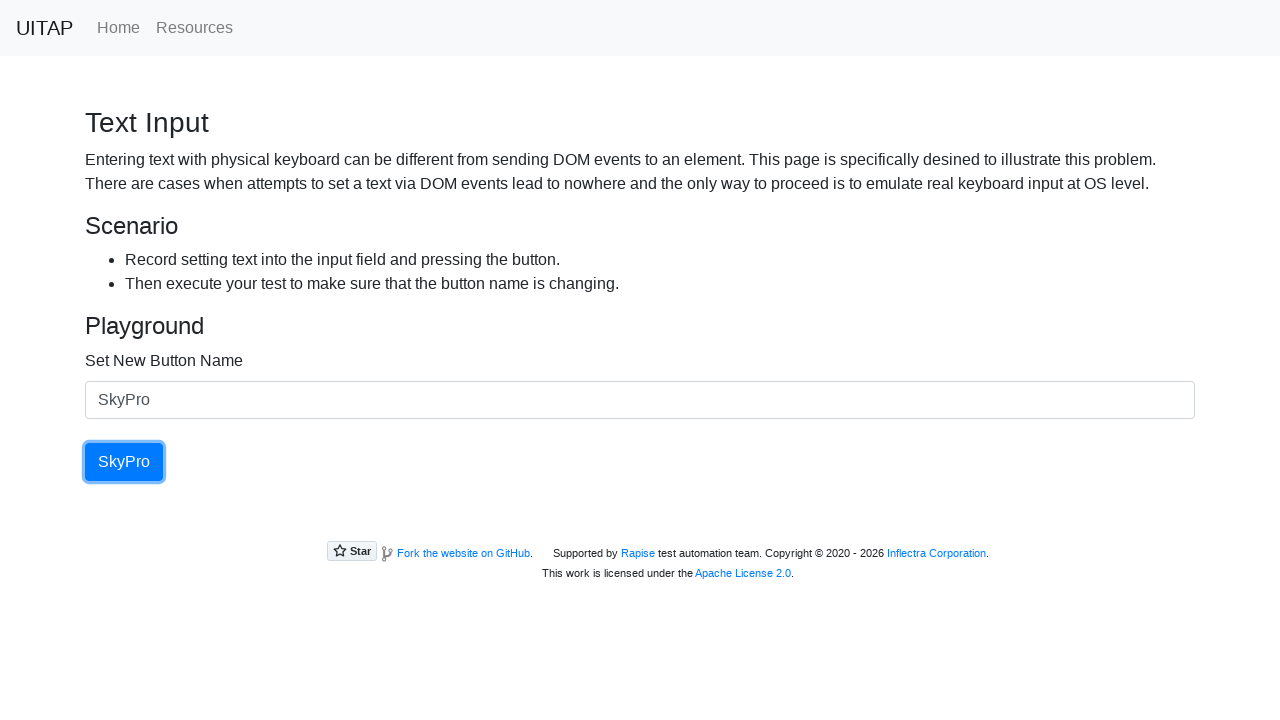

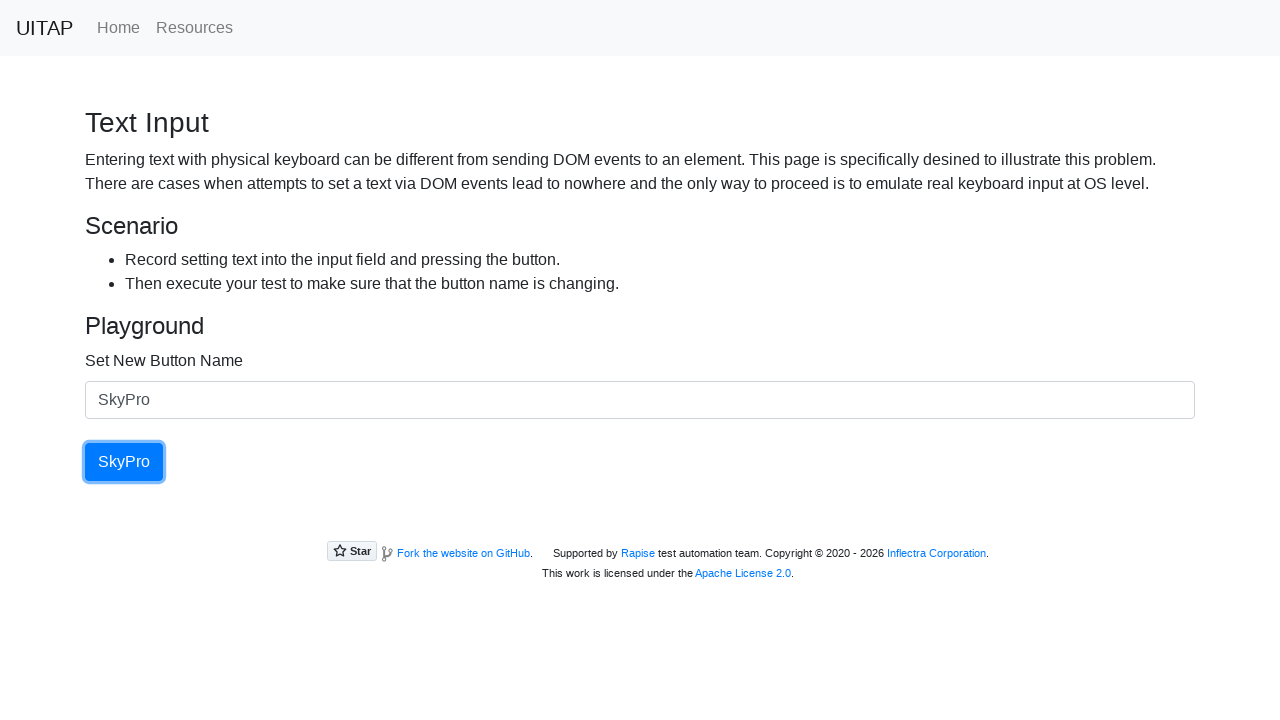